Tests different types of button clicks including single click, double click, and right click

Starting URL: https://demoqa.com/buttons

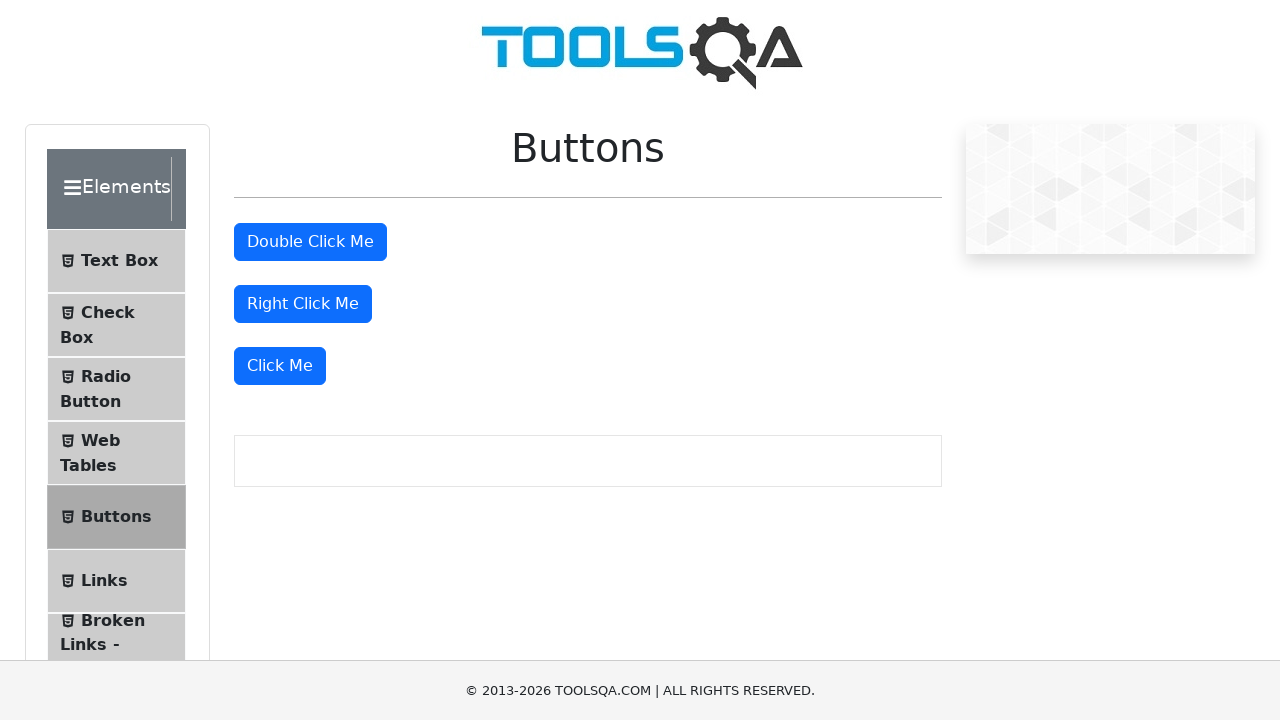

Scrolled down 250 pixels to reveal buttons
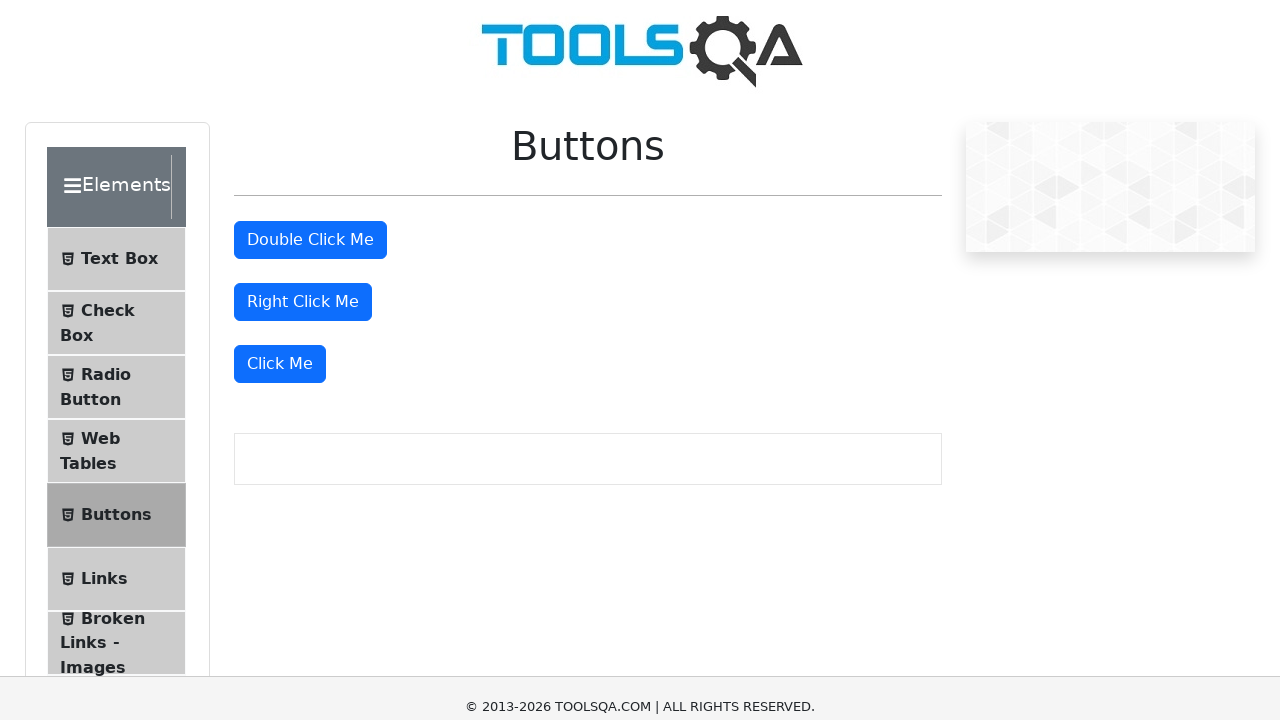

Performed single click on 'Click Me' button at (310, 6) on text=Click Me
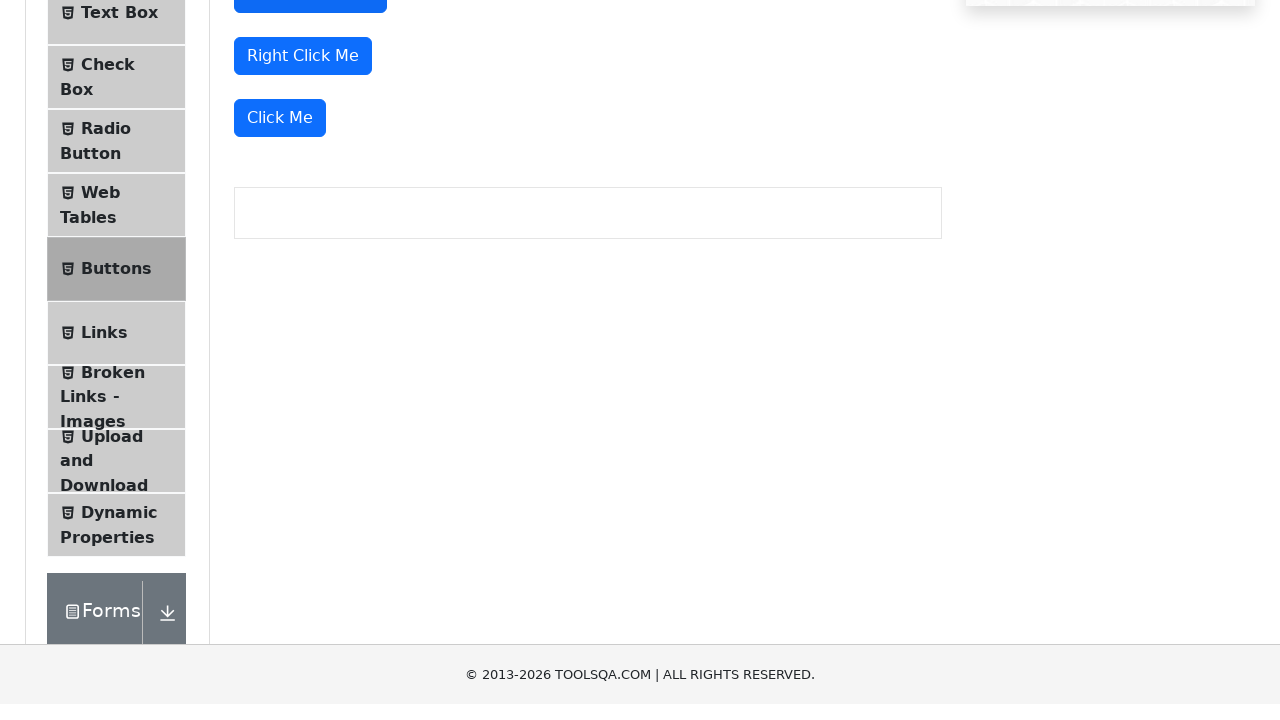

Performed right click on 'Right Click Me' button at (303, 304) on text=Right Click Me
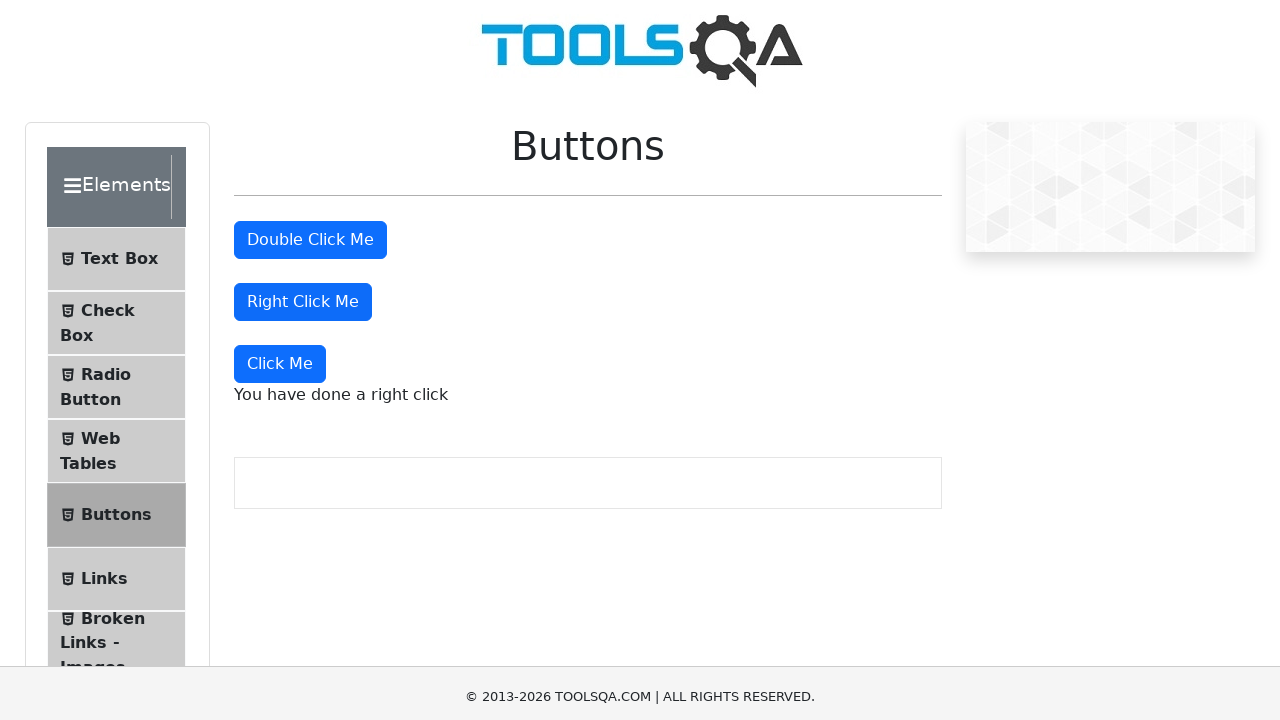

Performed double click on 'Double Click Me' button at (310, 242) on text=Double Click Me
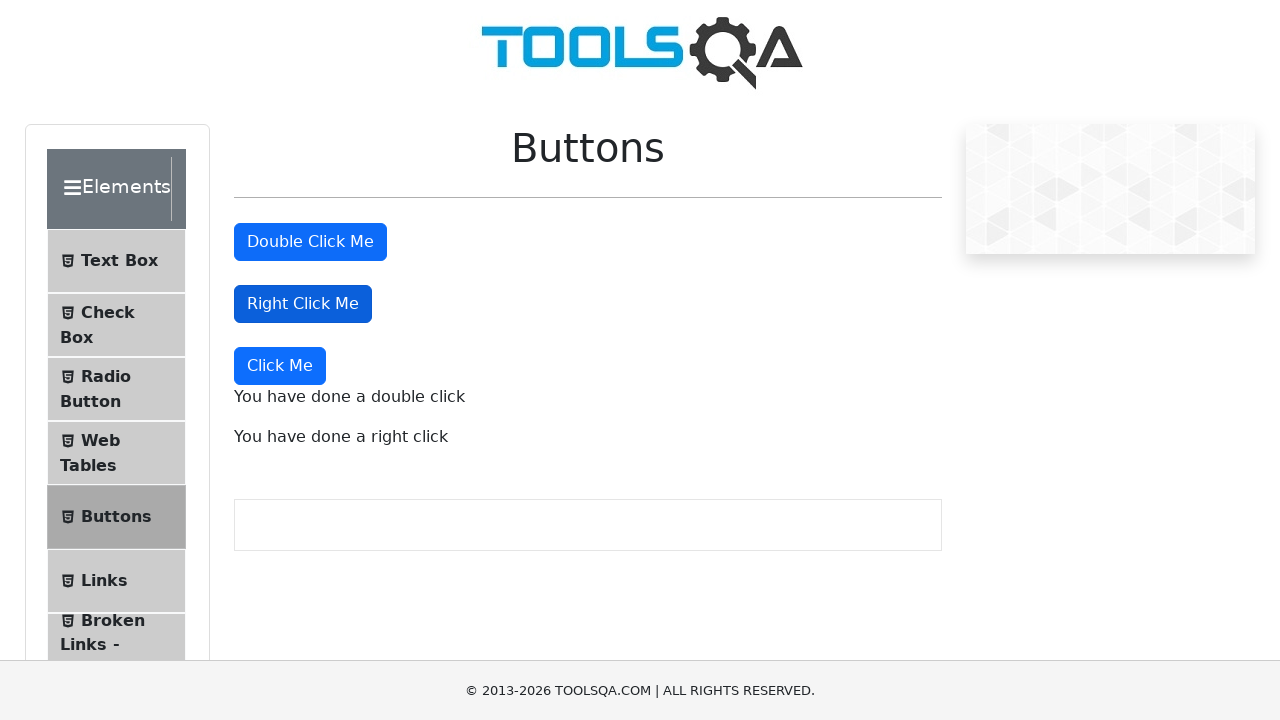

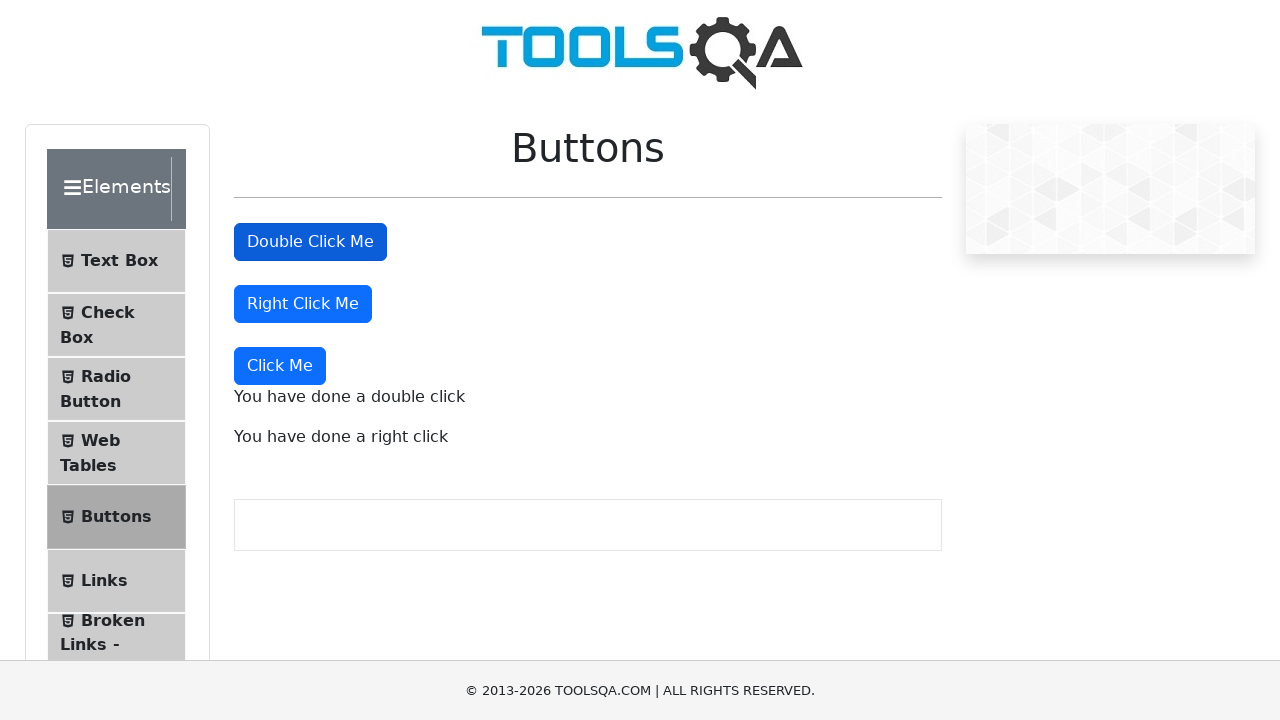